Tests login with only password filled and username empty

Starting URL: https://qamoviesapp.ccbp.tech

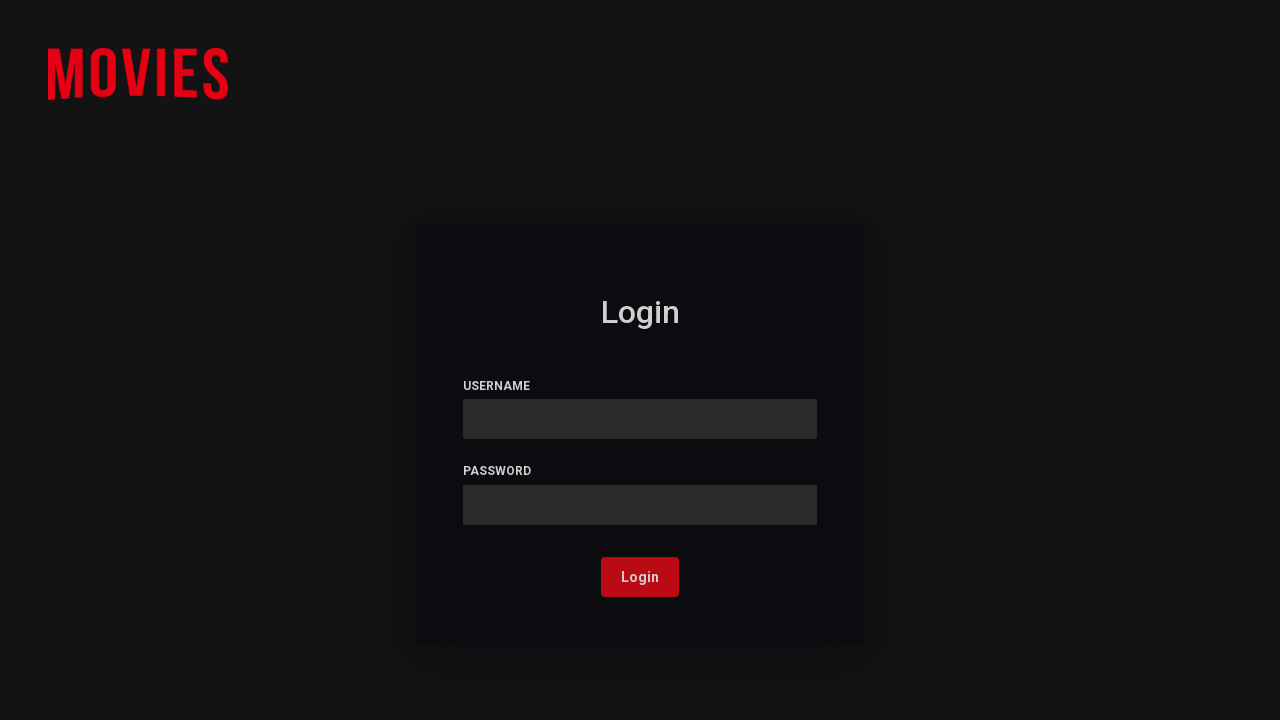

Filled password field with 'rahul@2021', leaving username empty on input[type='password']
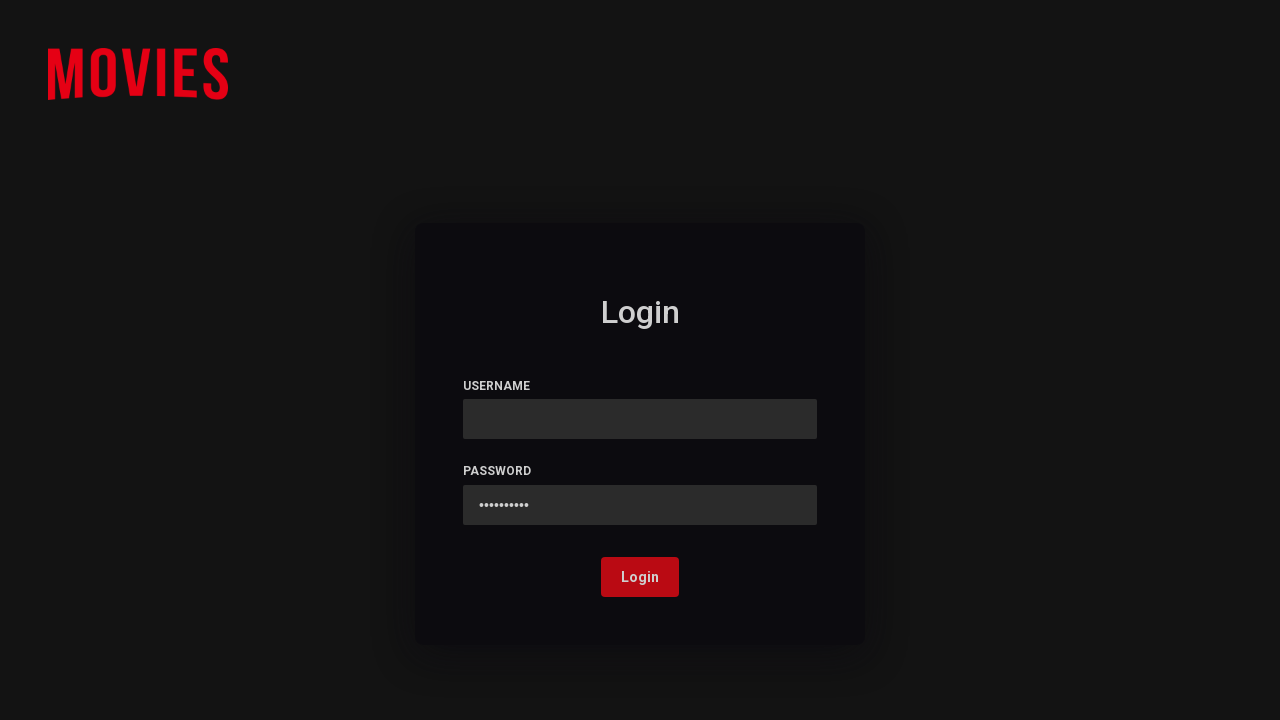

Clicked login button to attempt login with empty username at (640, 577) on button.login-button
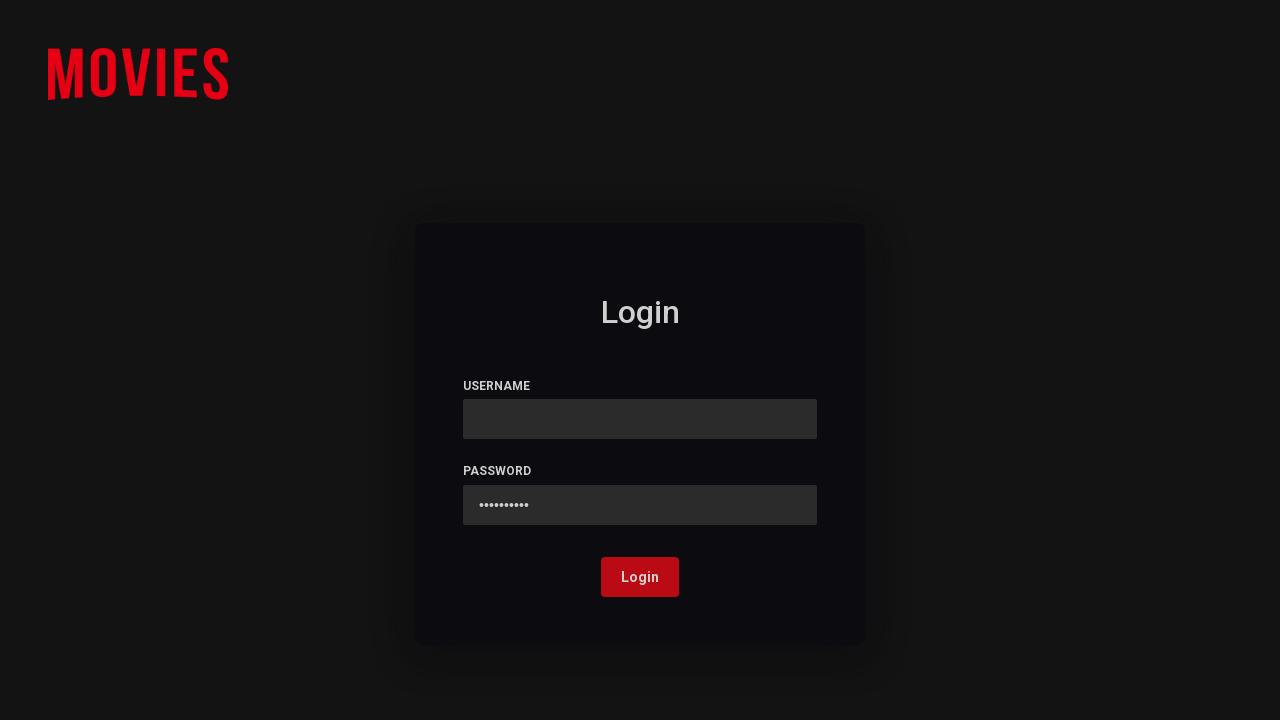

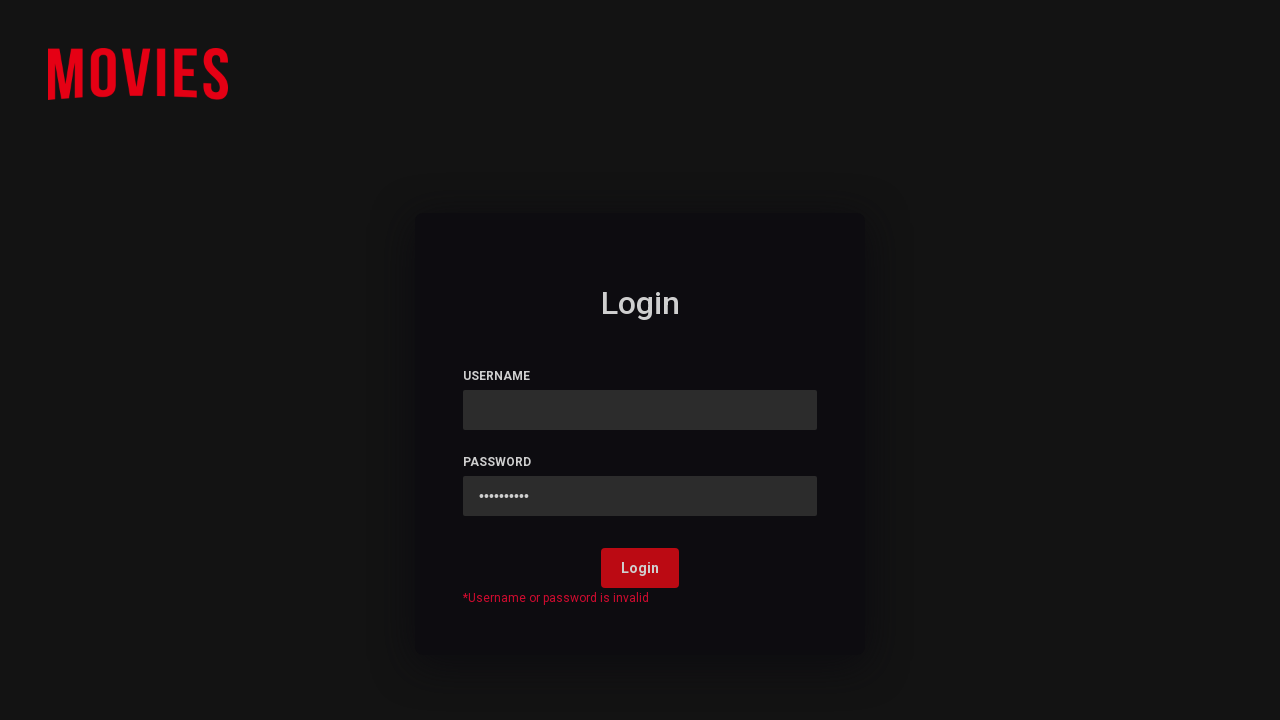